Tests GitHub search functionality by searching for a repository (selenide/selenide), clicking on the repository link, and opening the Issues tab

Starting URL: https://github.com

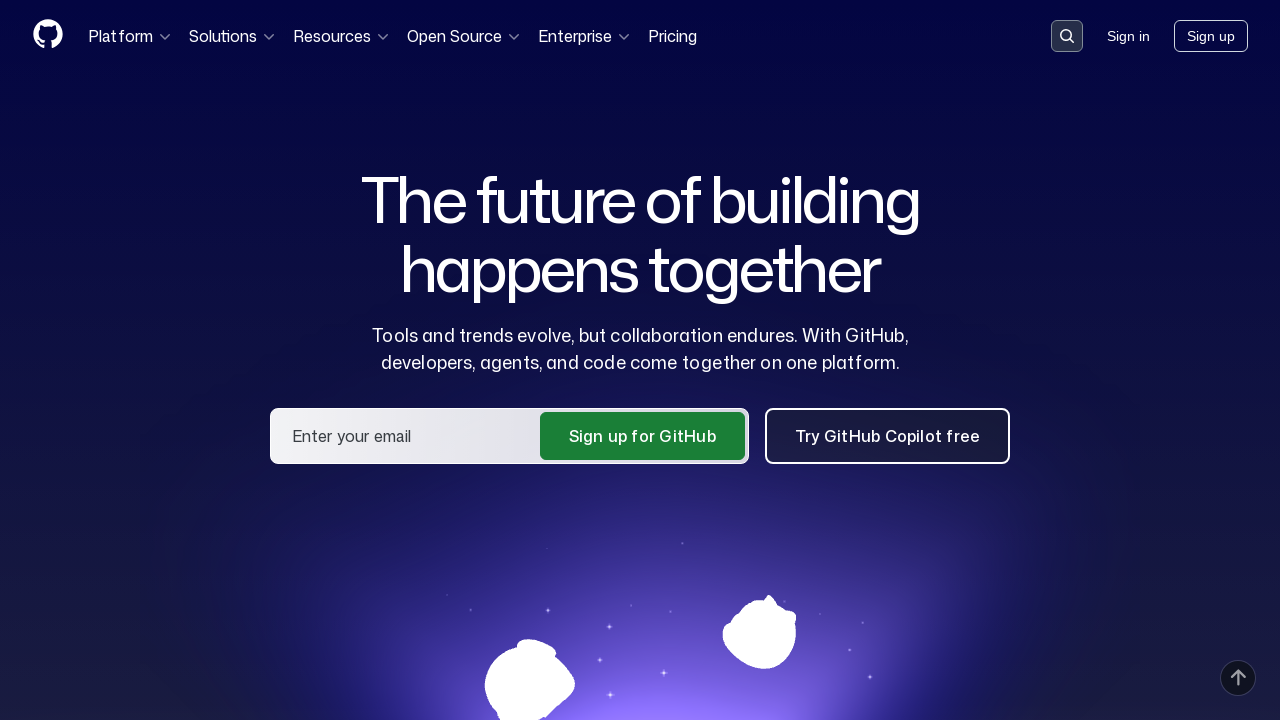

Clicked search input container to activate search at (1067, 36) on .search-input-container
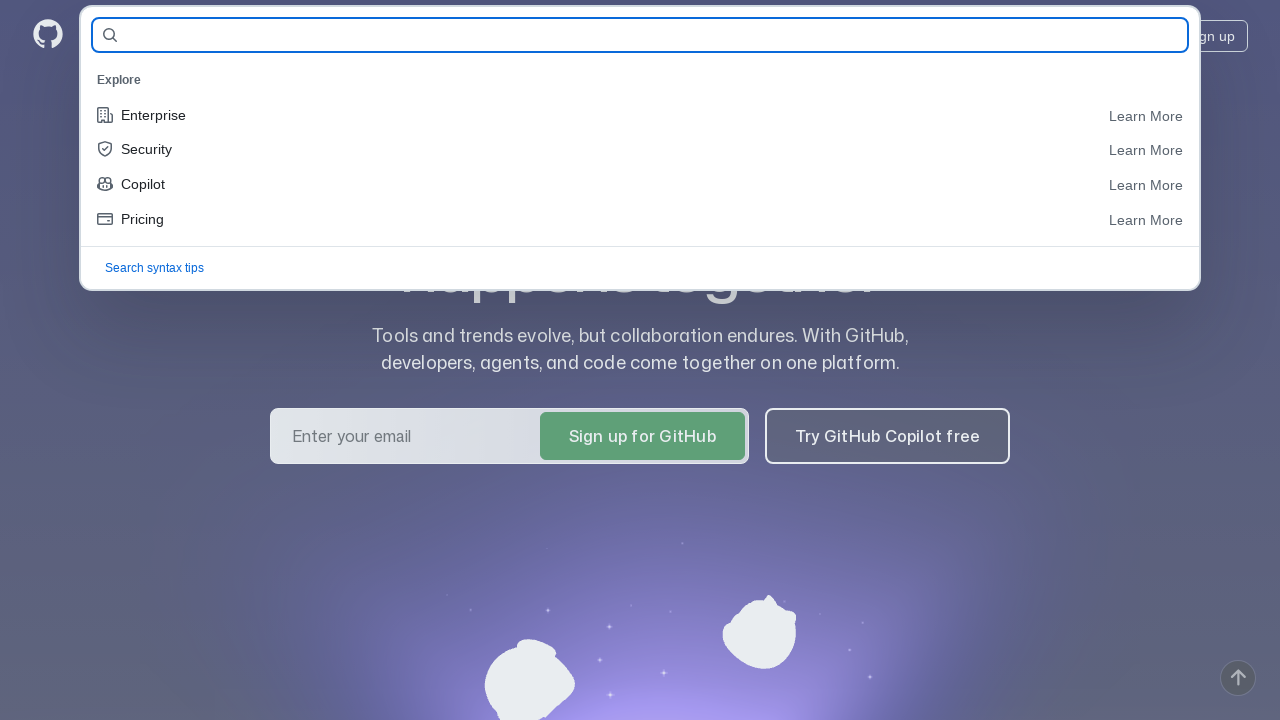

Filled search field with 'selenide/selenide' on #query-builder-test
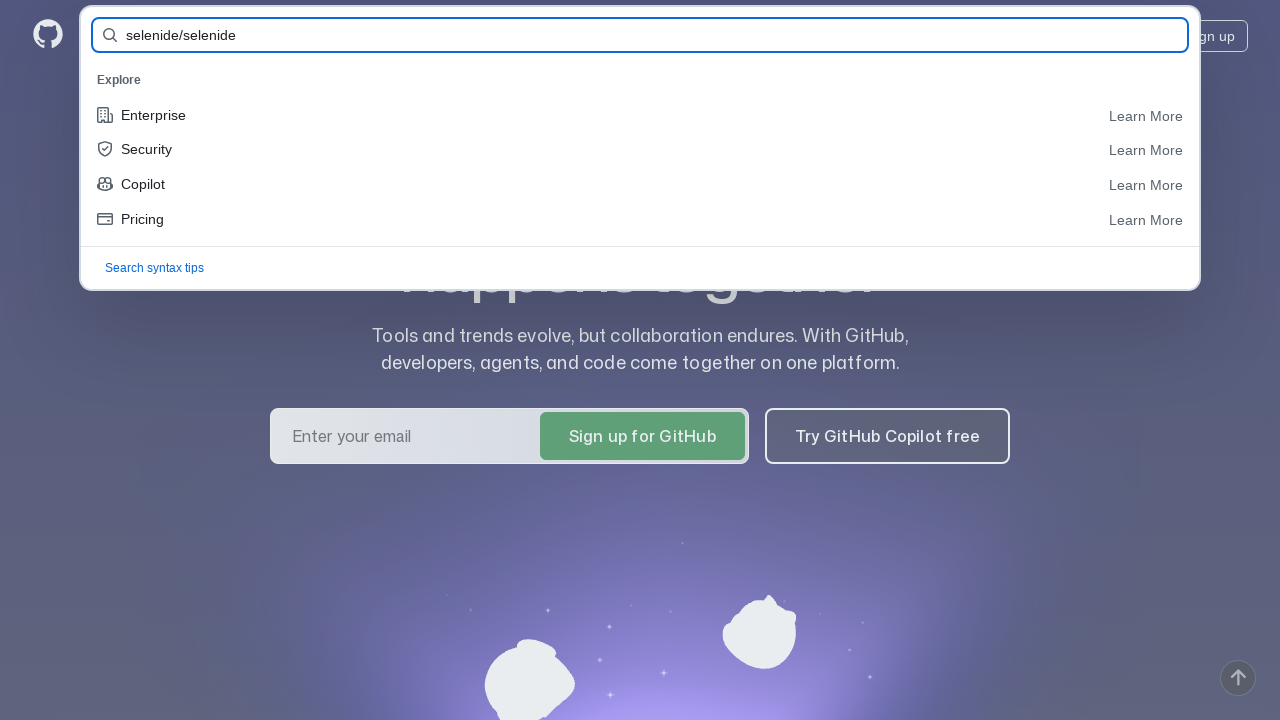

Pressed Enter to submit search form on #query-builder-test
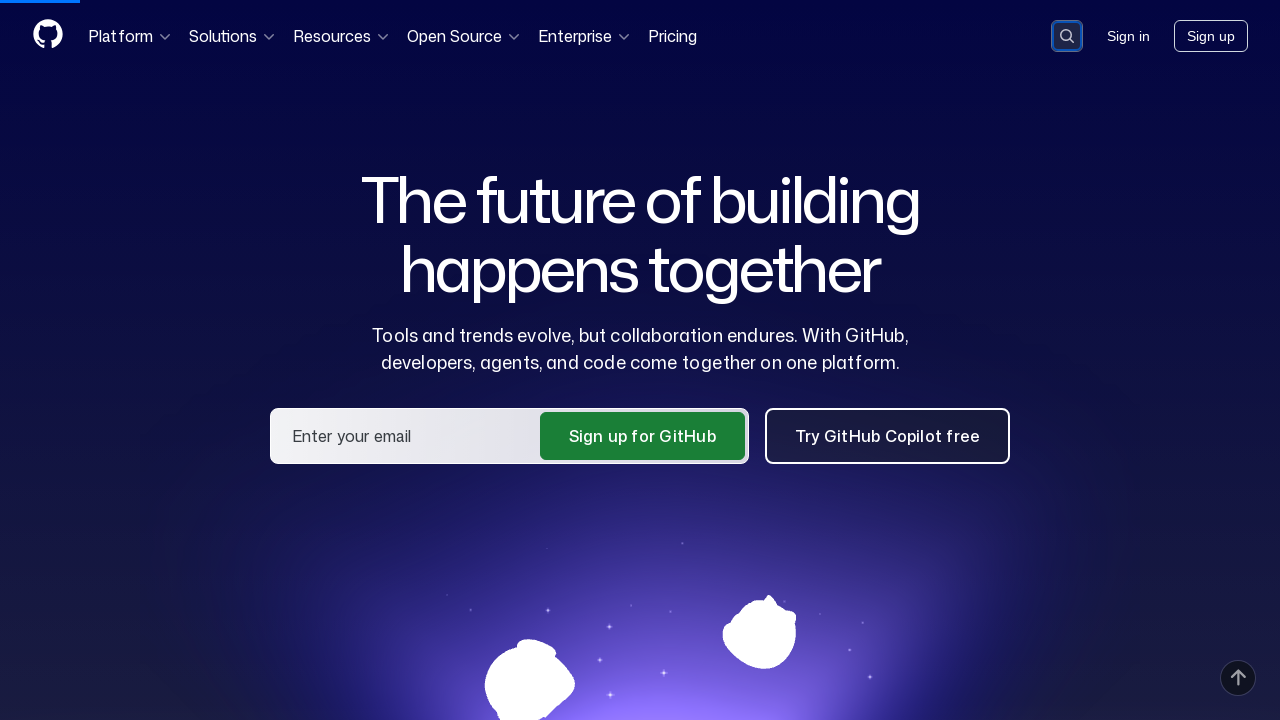

Search results loaded with selenide/selenide repository link
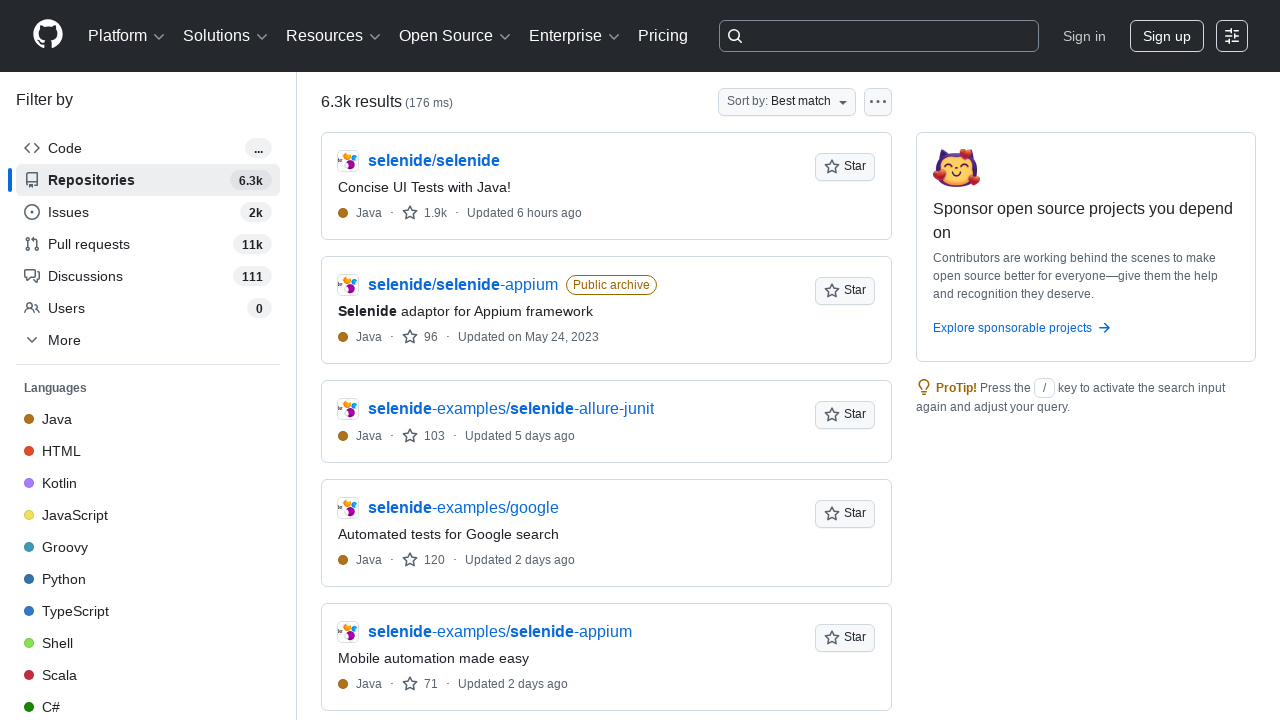

Clicked on selenide/selenide repository link at (434, 161) on a:has-text('selenide/selenide')
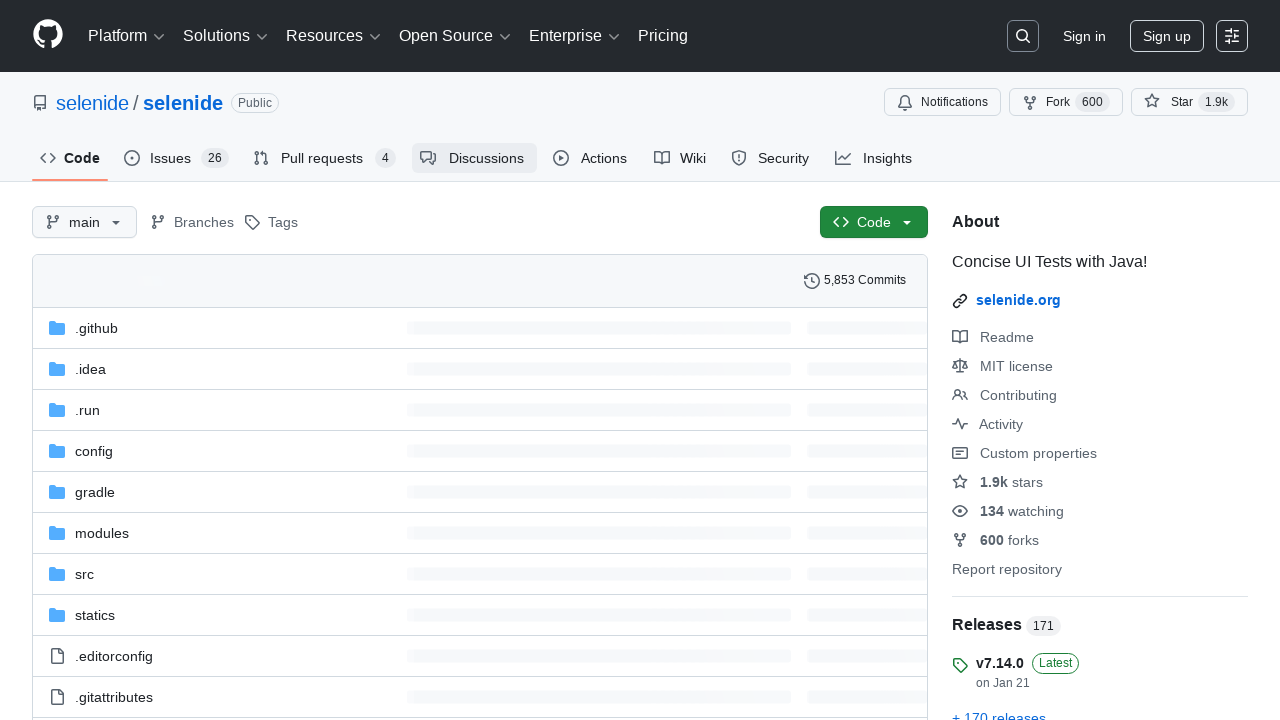

Issues tab loaded and is ready to click
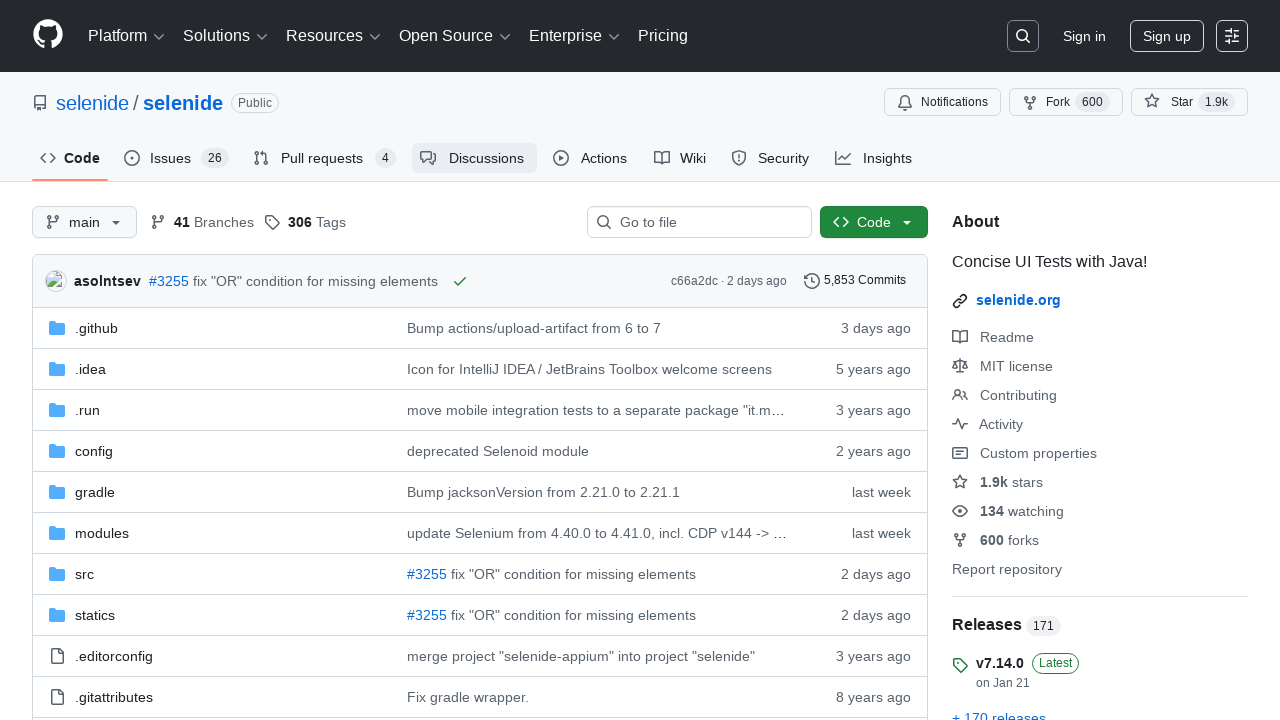

Clicked on Issues tab at (176, 158) on #issues-tab
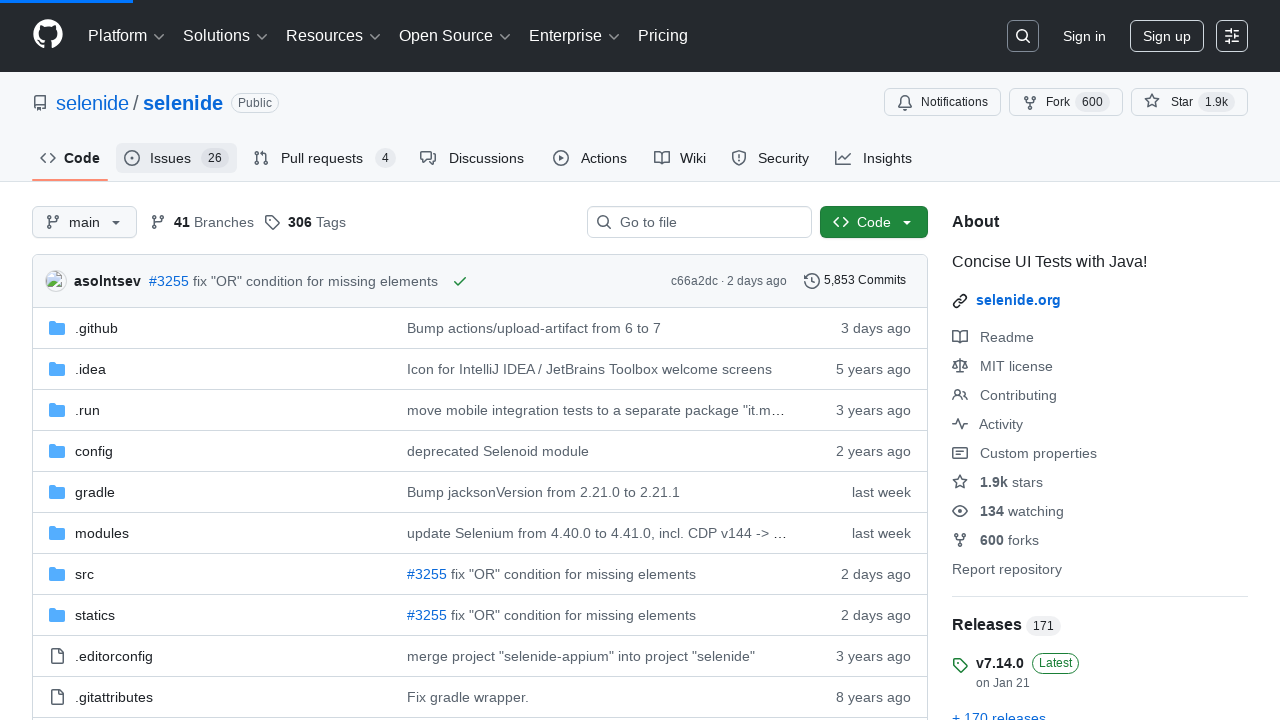

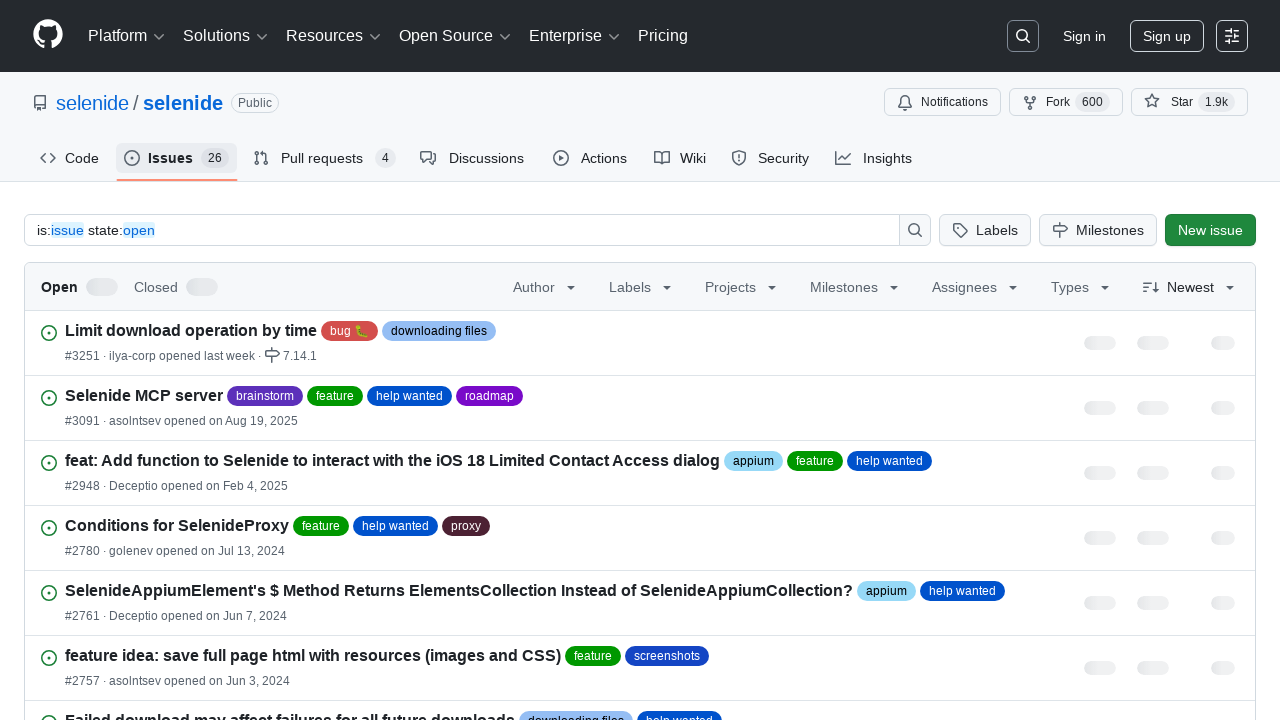